Tests the DemoQA Elements section by clicking on the Elements card, navigating to the TextBox element, filling in a username field, and submitting the form.

Starting URL: https://demoqa.com/

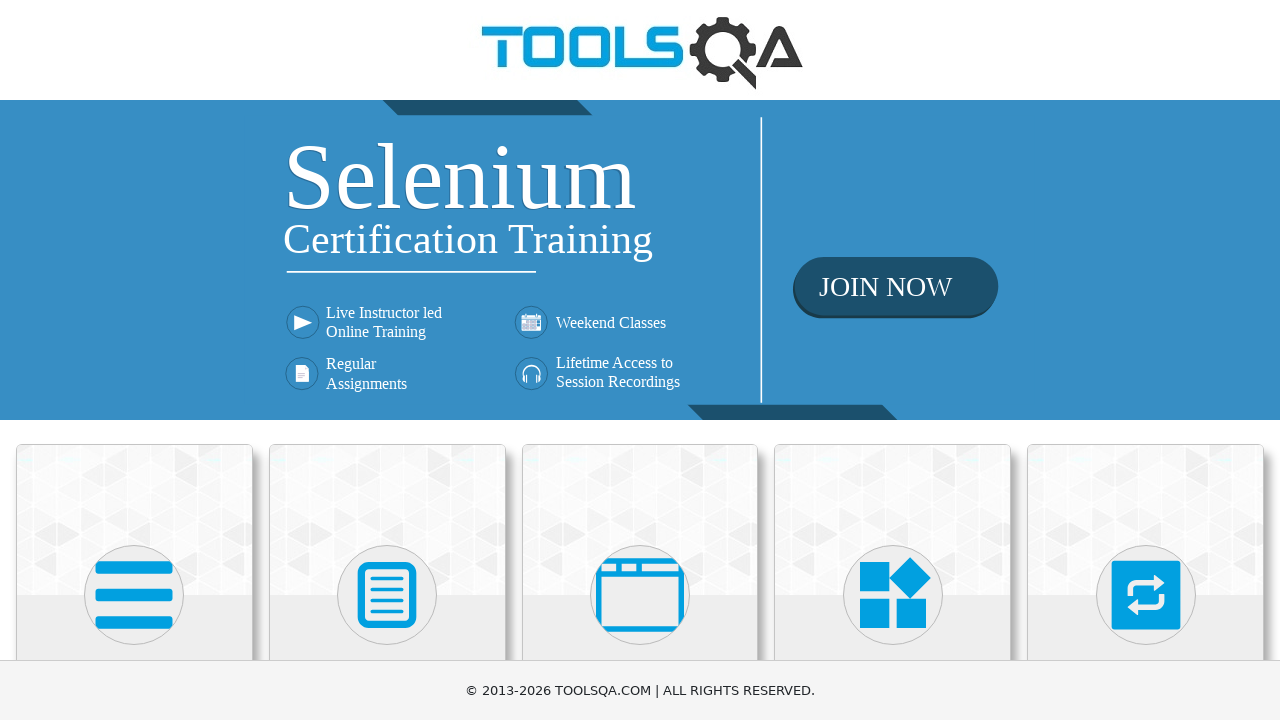

Clicked on Elements card at (134, 360) on xpath=//*[contains(@class, 'top-card')]//*[contains(text(), 'Elements')]
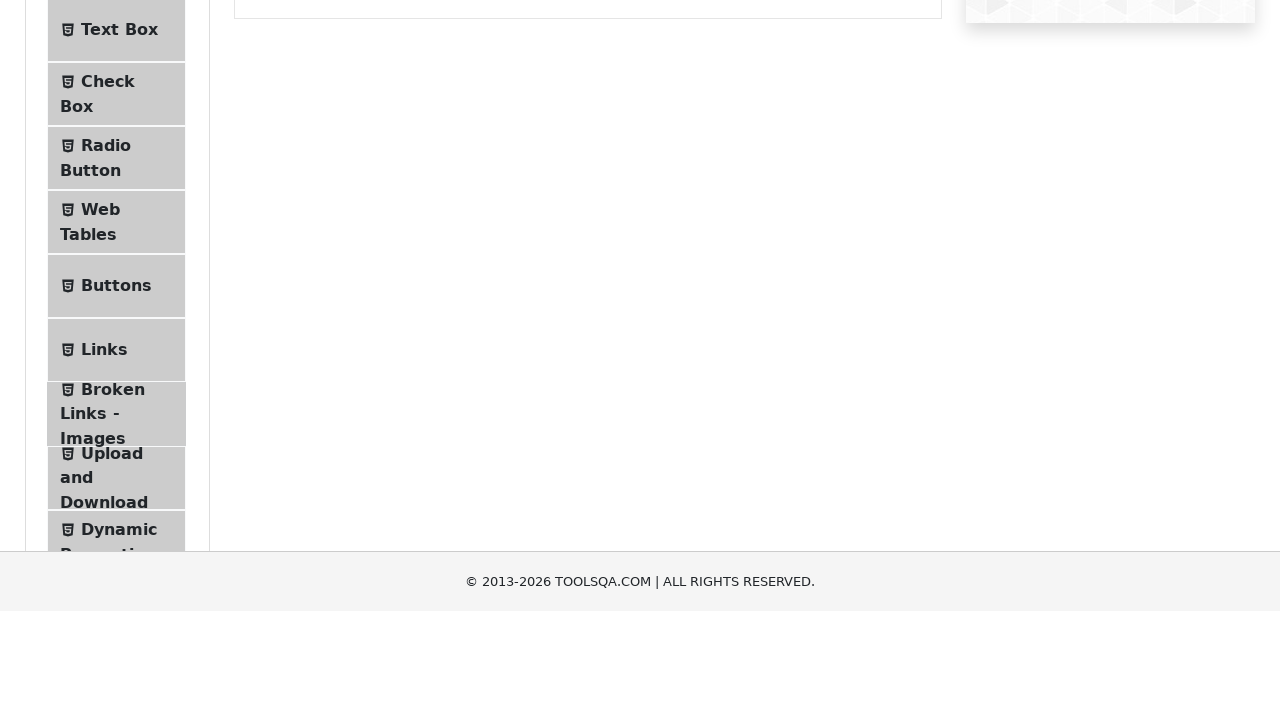

Elements section loaded
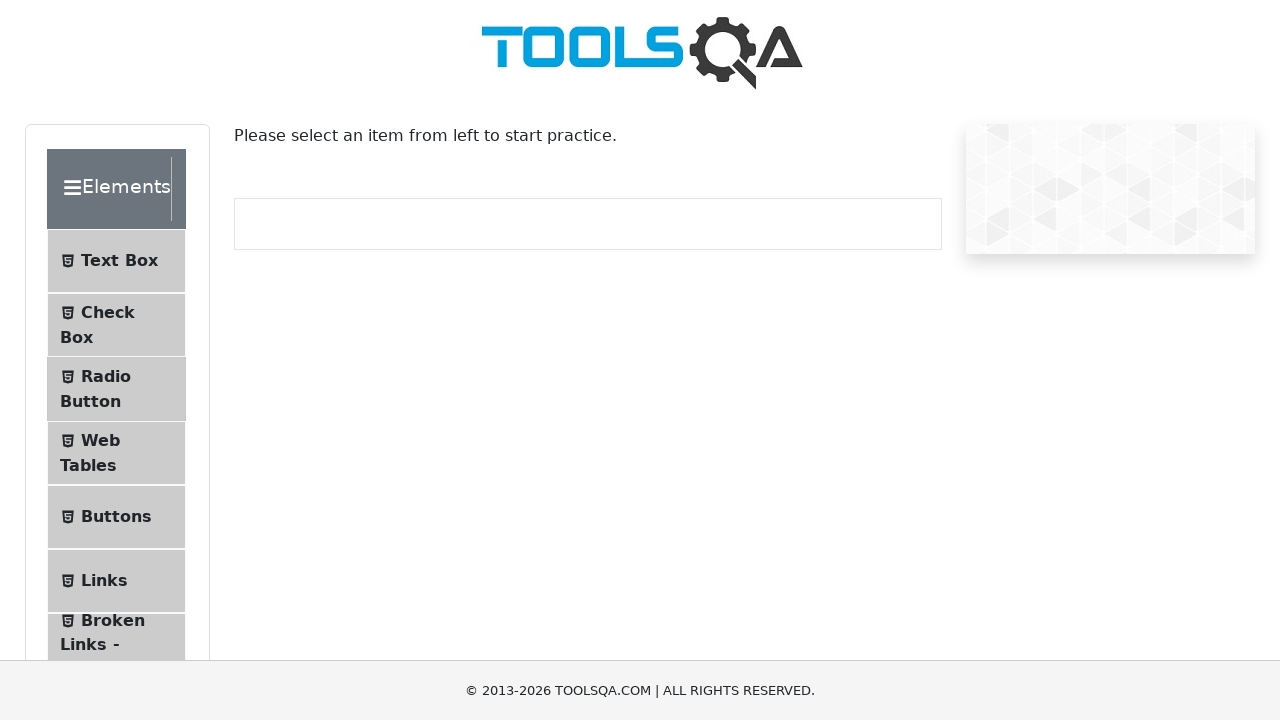

Clicked on TextBox menu item at (116, 261) on xpath=//*[@class='element-group']//*[contains(@class, 'show')]//*[@id='item-0']
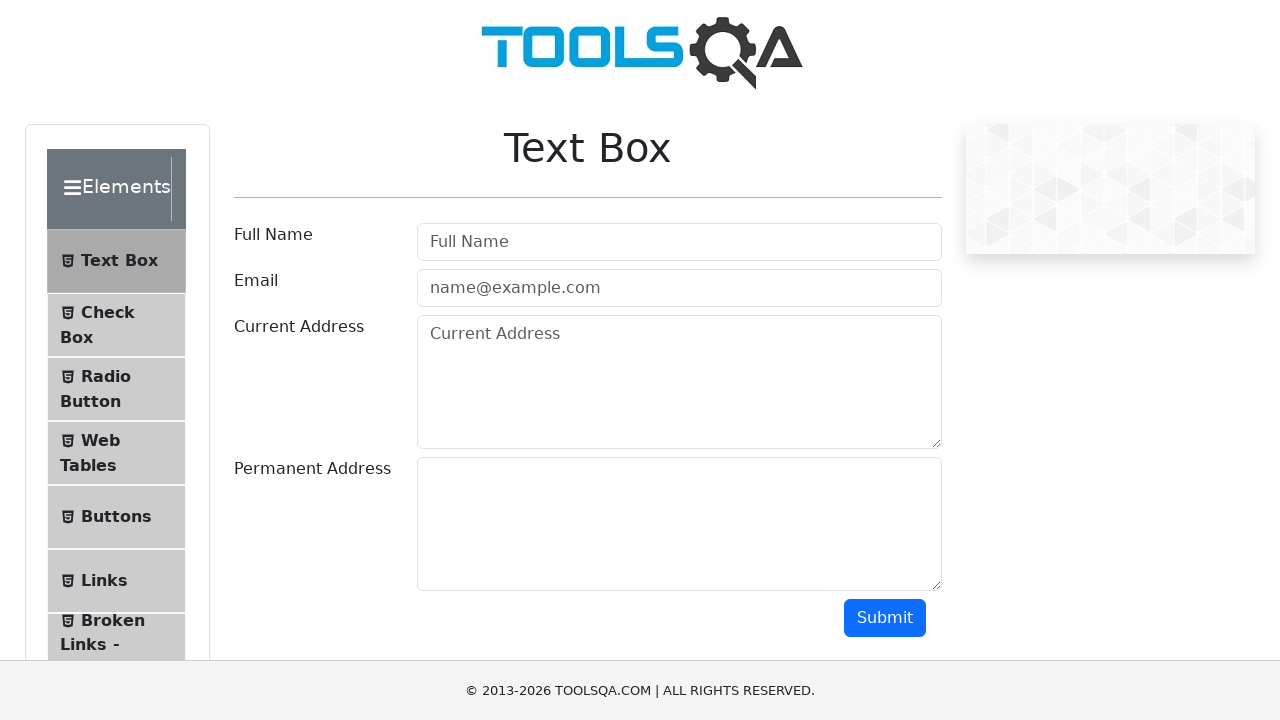

Filled username field with 'Dmytro' on #userName
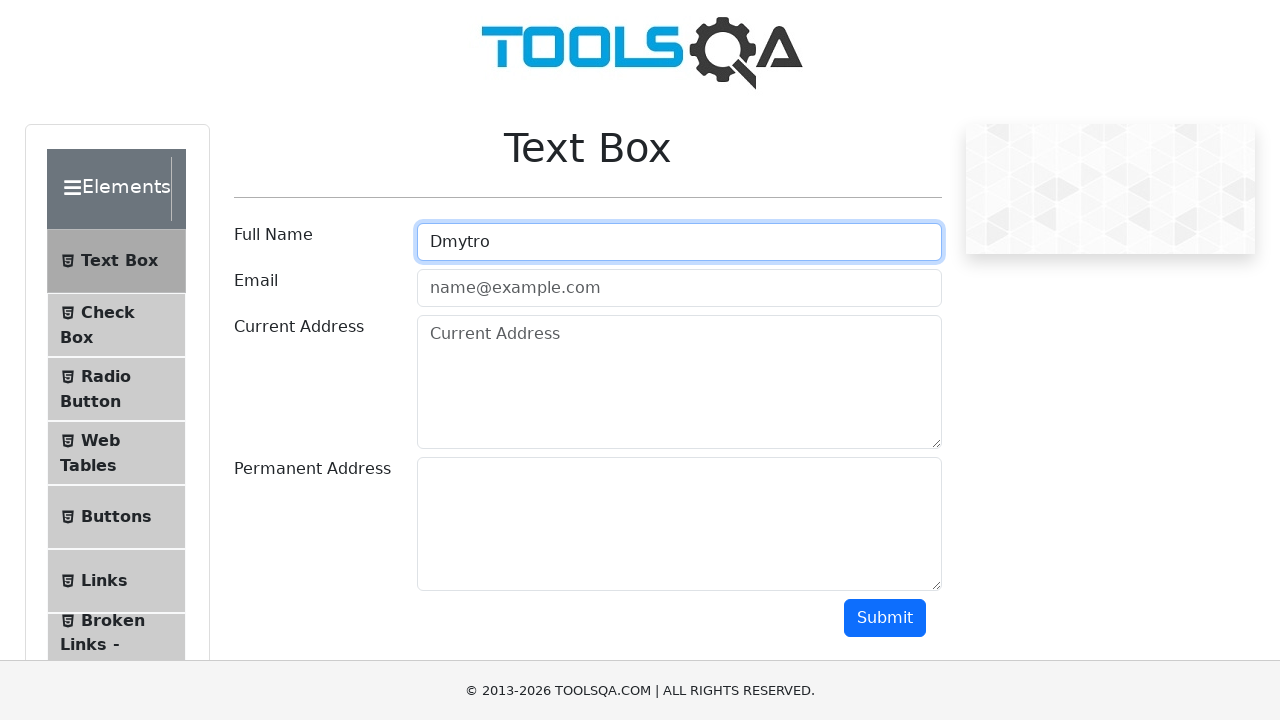

Clicked submit button at (885, 618) on #submit
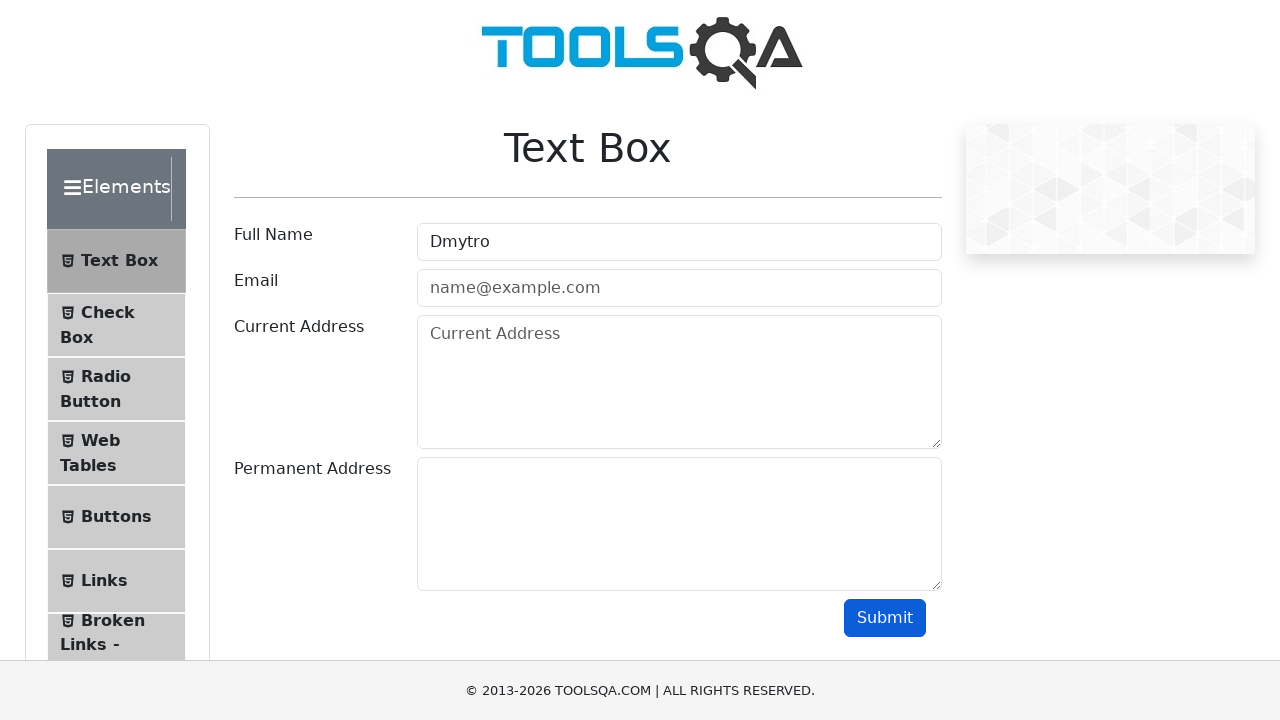

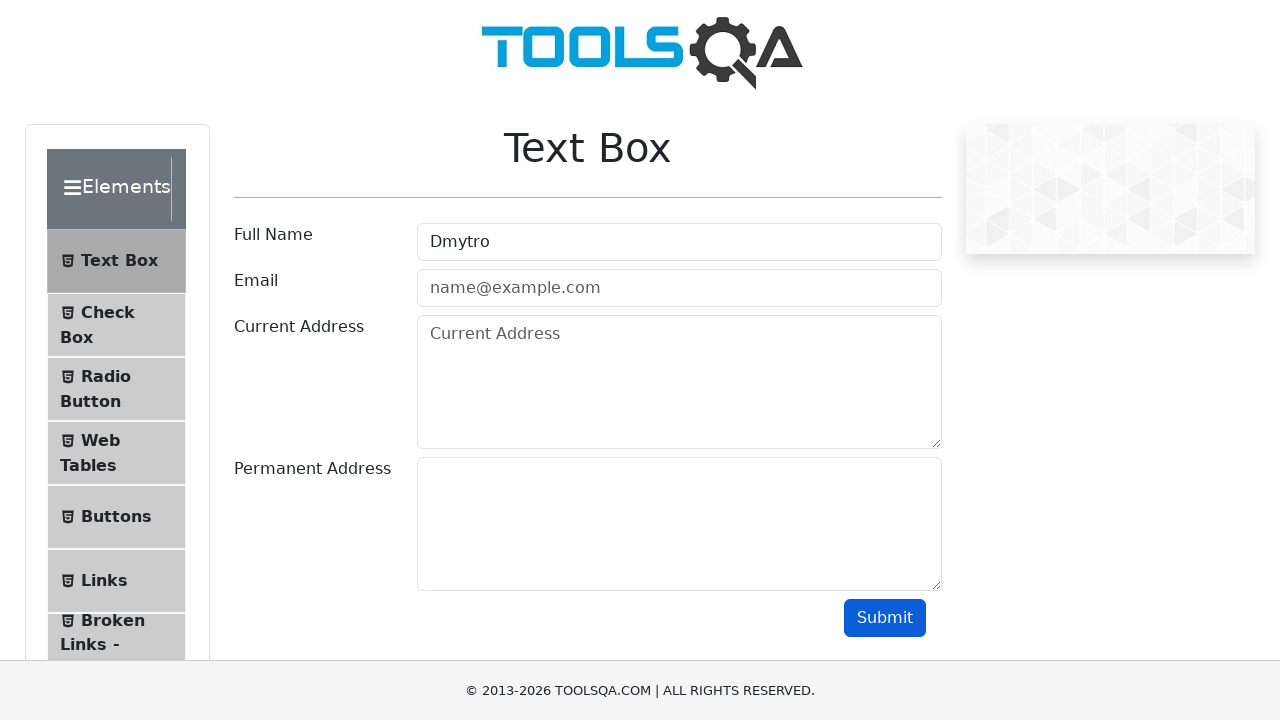